Navigates to the demo table page and verifies that surname column data is accessible in the table.

Starting URL: http://automationbykrishna.com

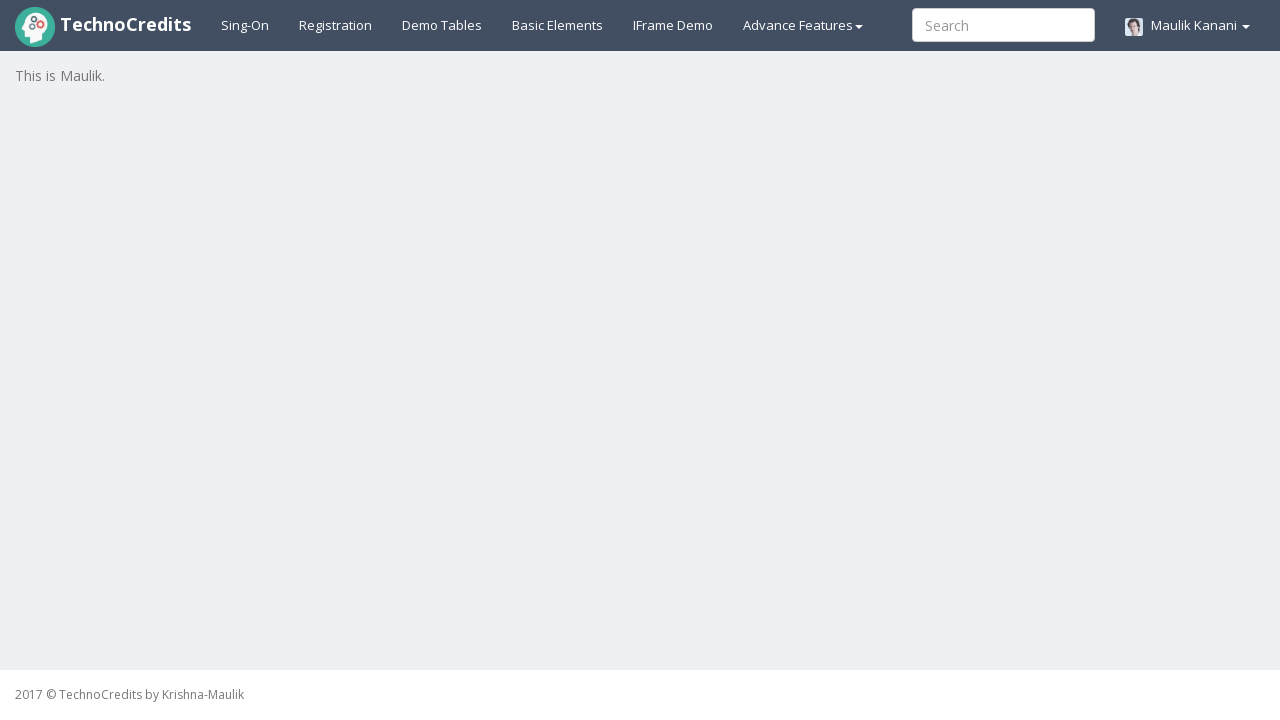

Clicked on Demotable link to navigate to demo table page at (442, 25) on a#demotable
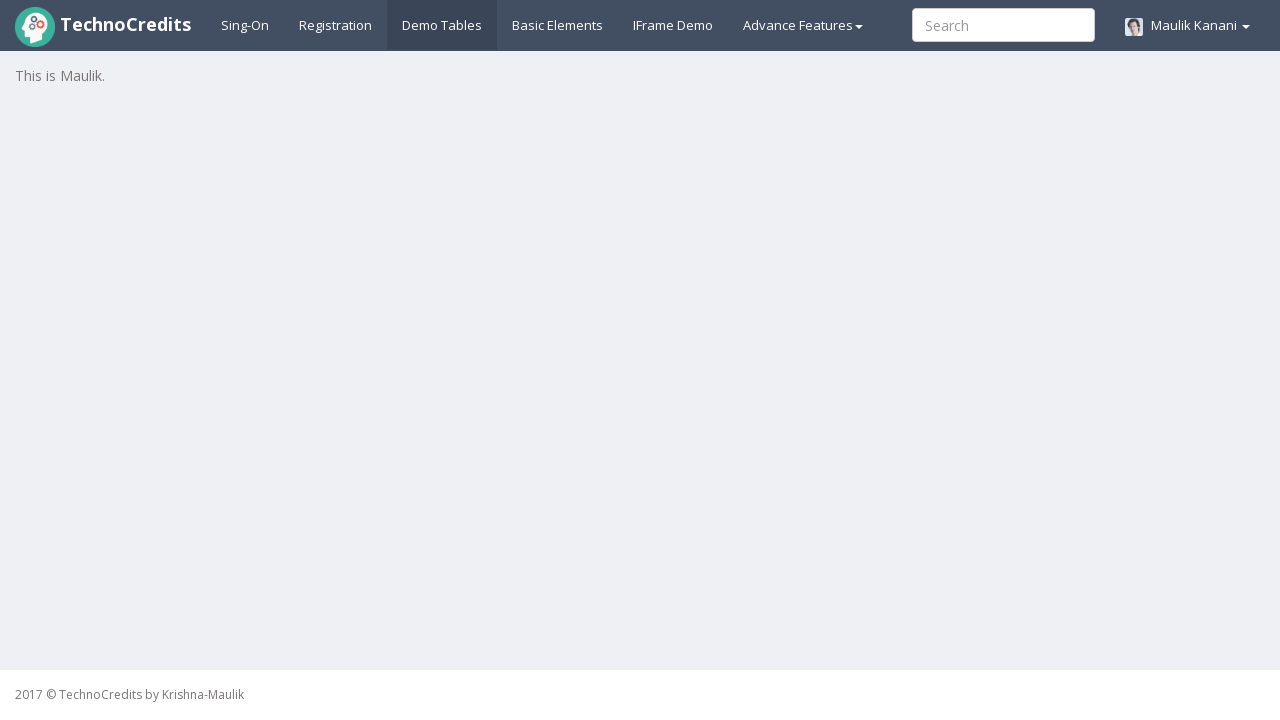

Surname column (3rd column) in table loaded and is accessible
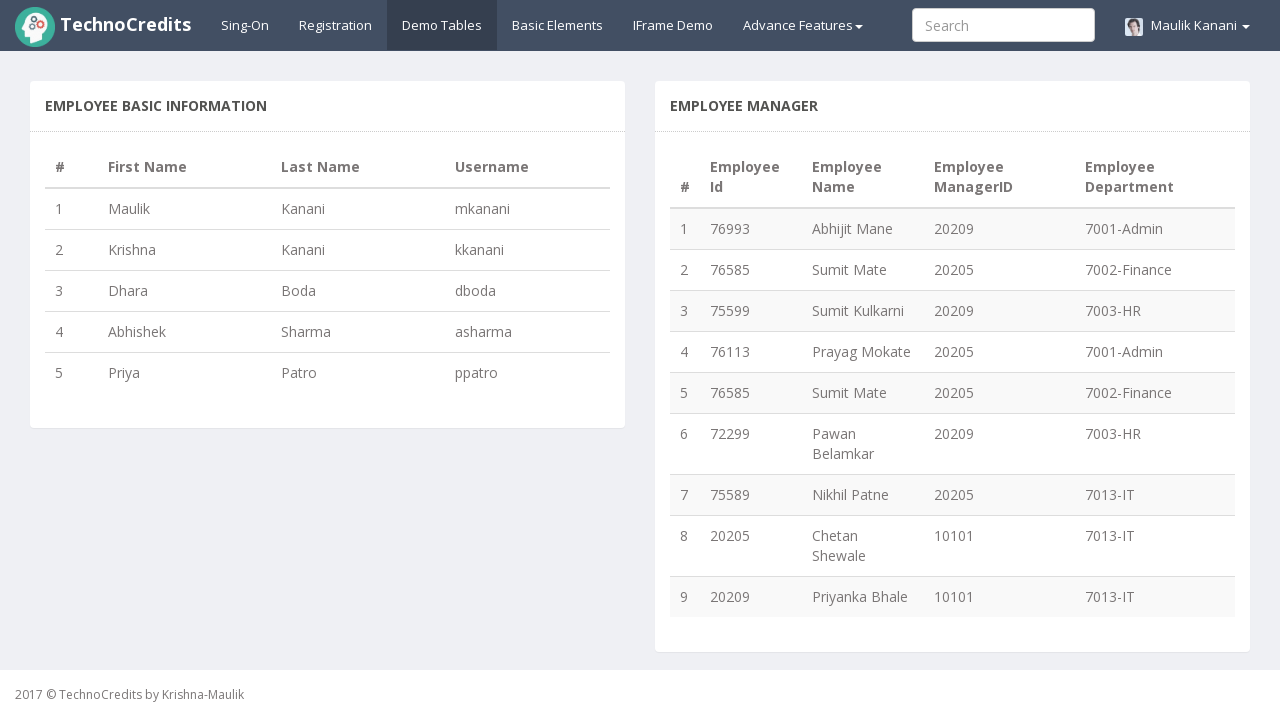

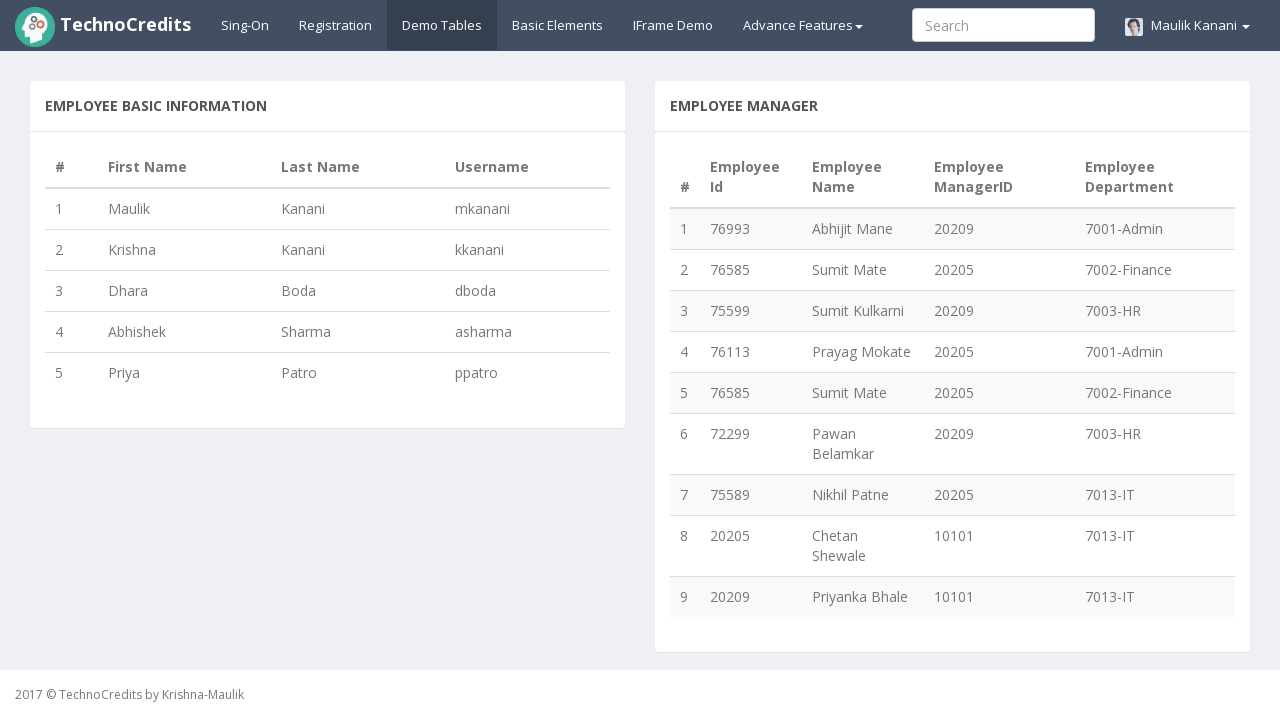